Tests drag and drop functionality within an iframe by dragging an element from source to target position

Starting URL: https://jqueryui.com/droppable/

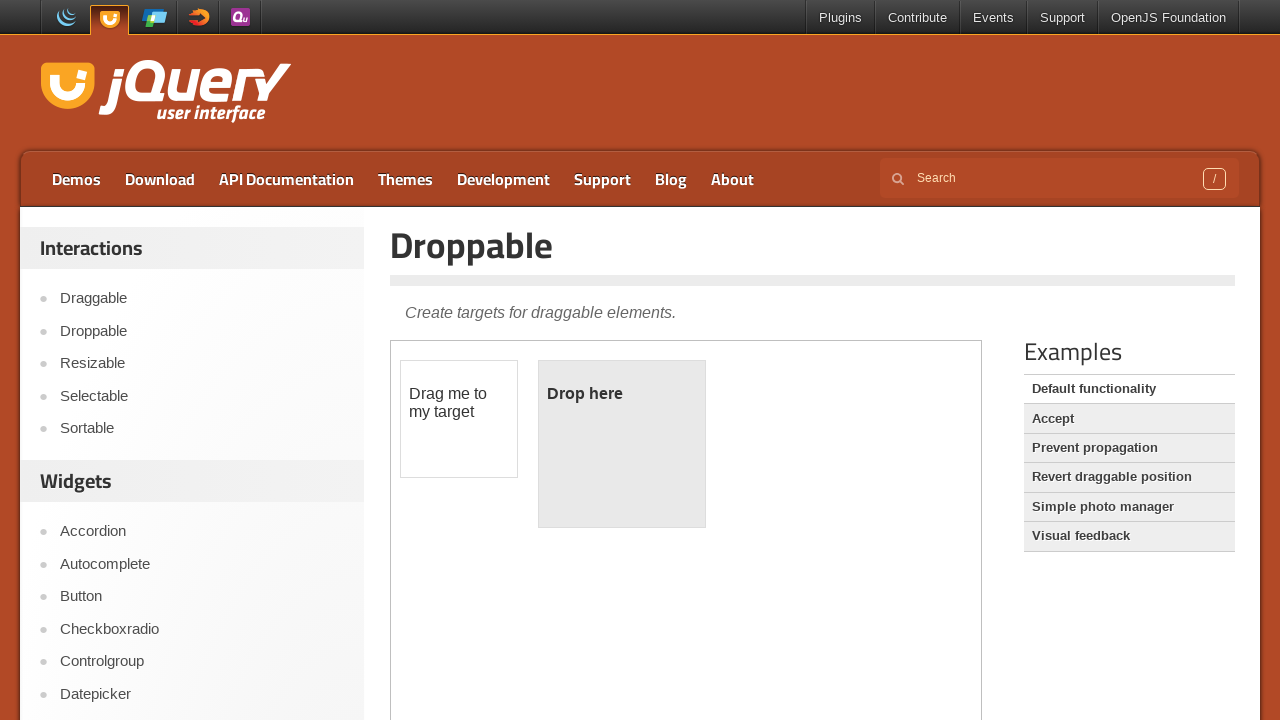

Located the demo iframe containing drag and drop functionality
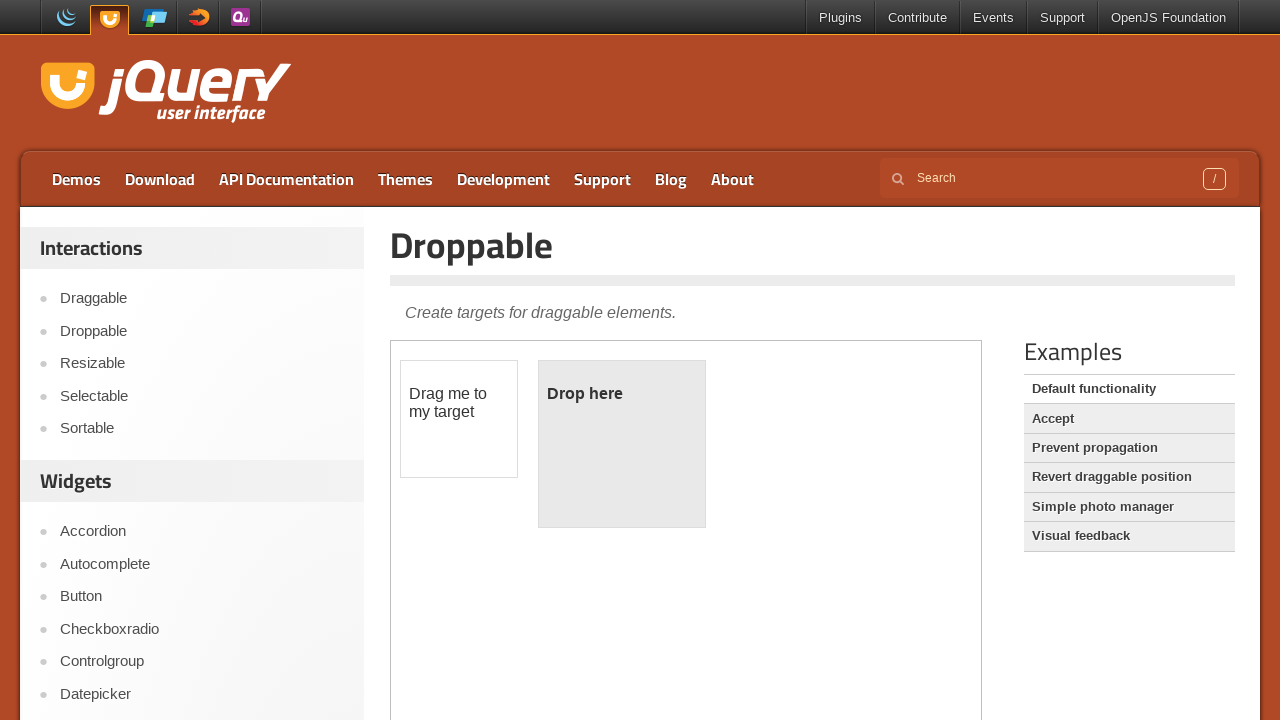

Located the draggable source element within the iframe
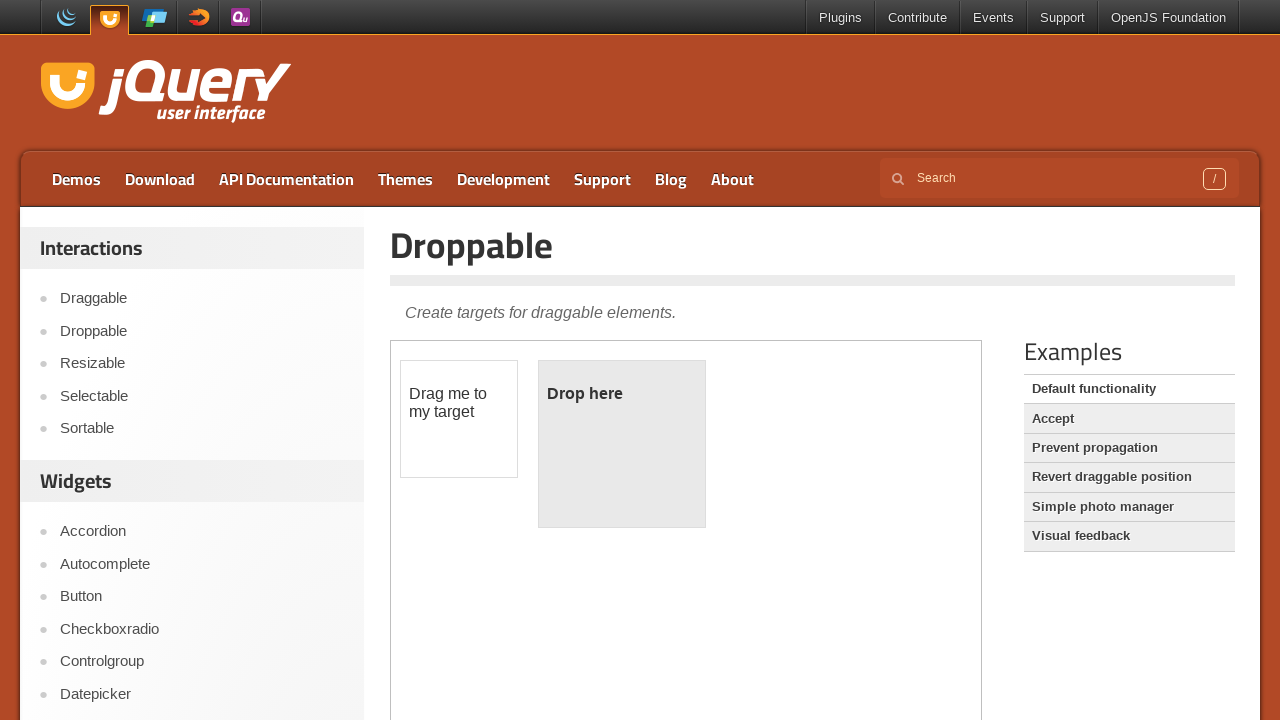

Located the droppable target element within the iframe
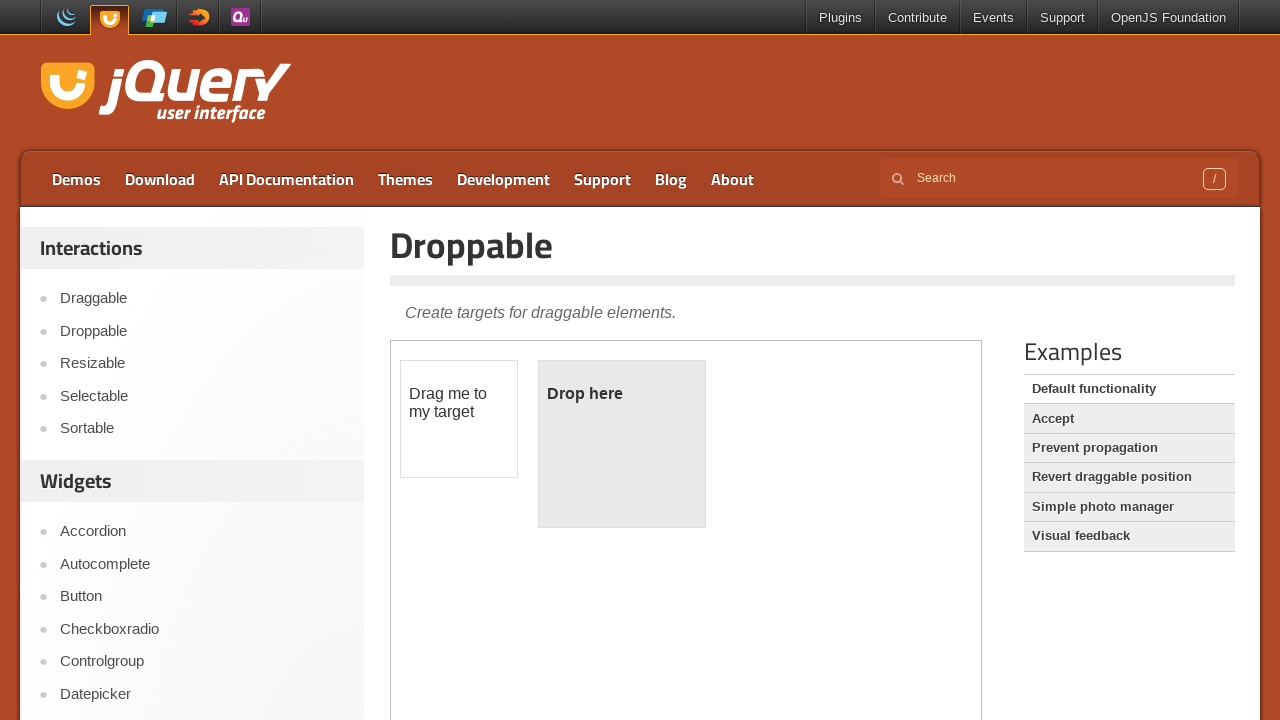

Dragged the source element to the target droppable area at (622, 444)
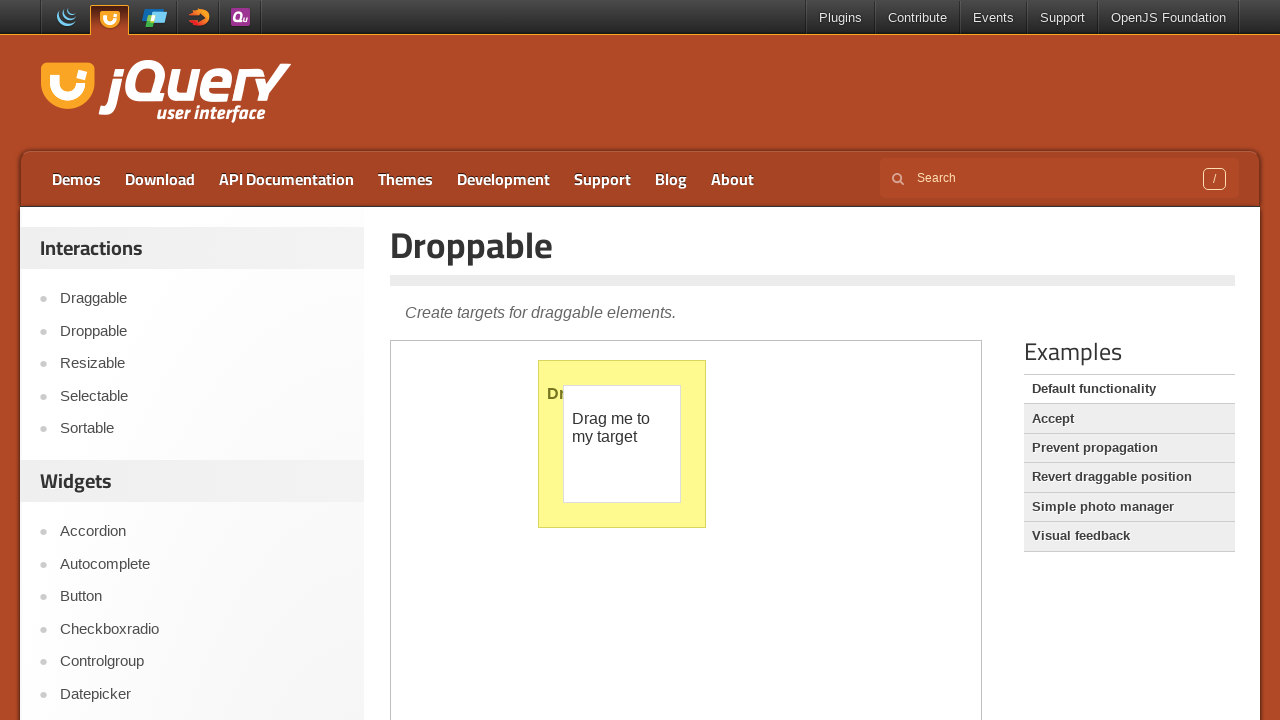

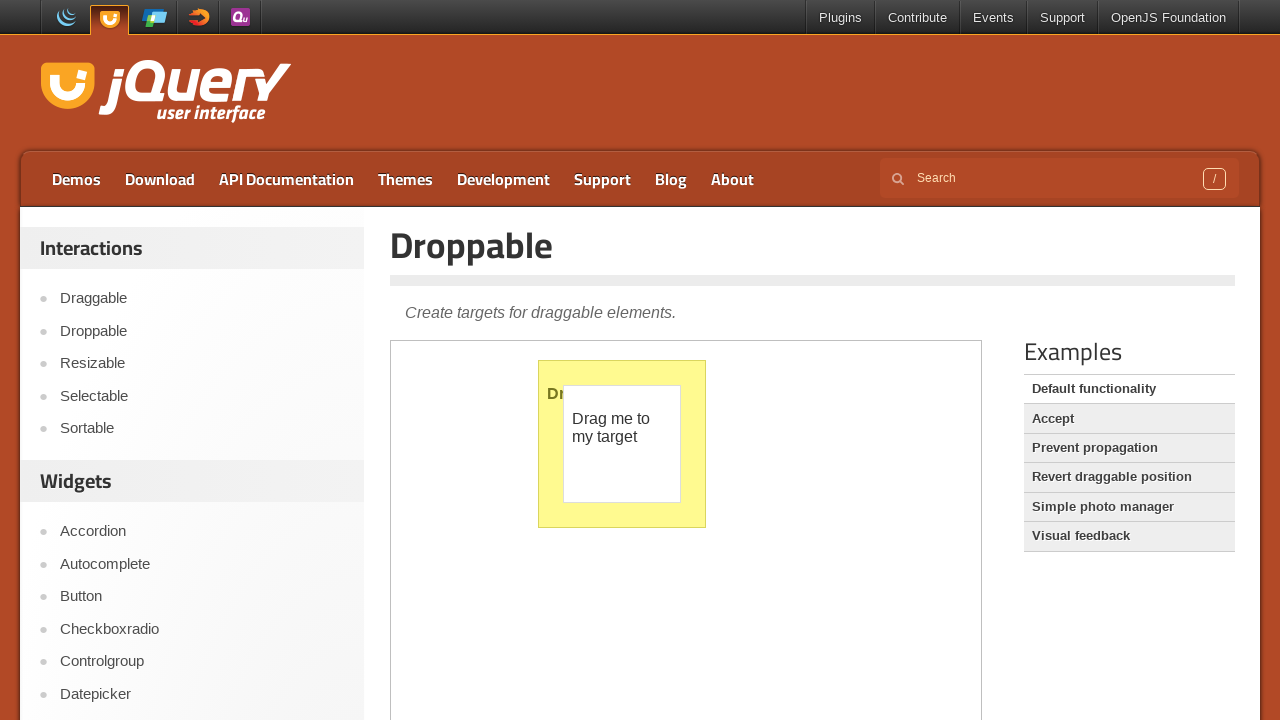